Tests dropdown select functionality by clicking on the Dropdown link, verifying the default option, and selecting options by visible text, value, and index. Also validates that all expected options are present in the dropdown.

Starting URL: https://the-internet.herokuapp.com/

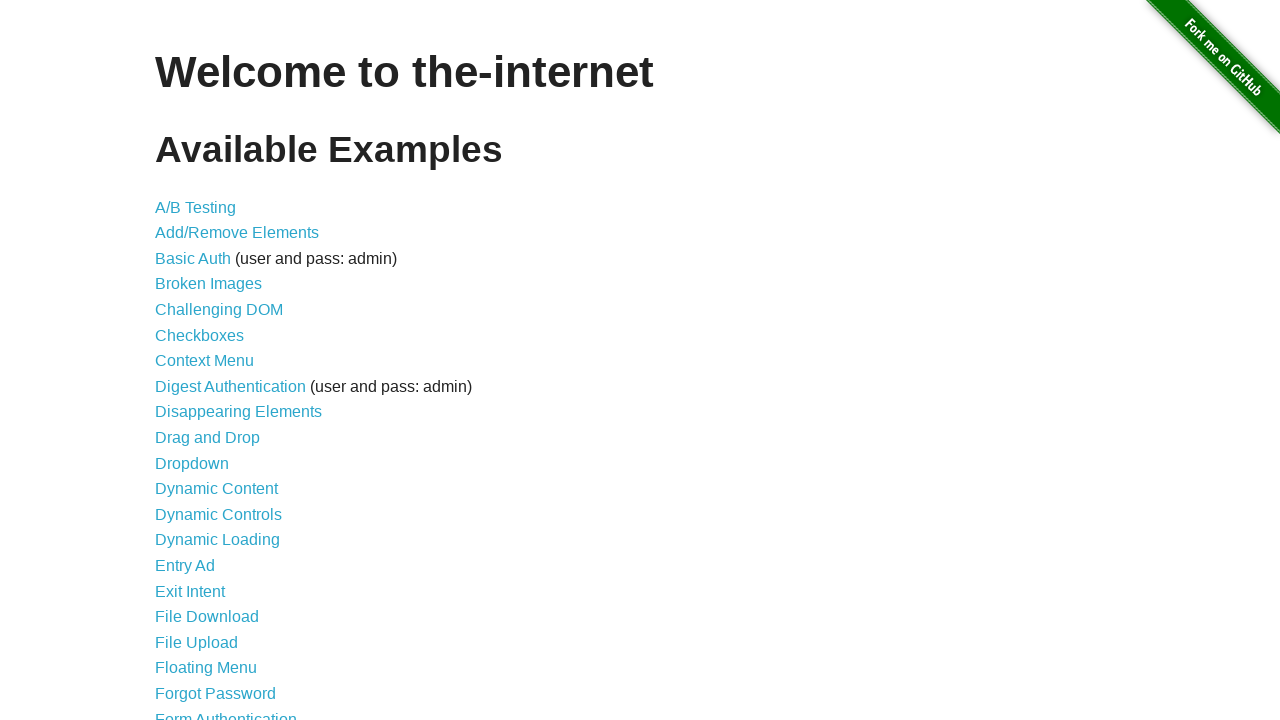

Clicked on Dropdown link at (192, 463) on text=Dropdown
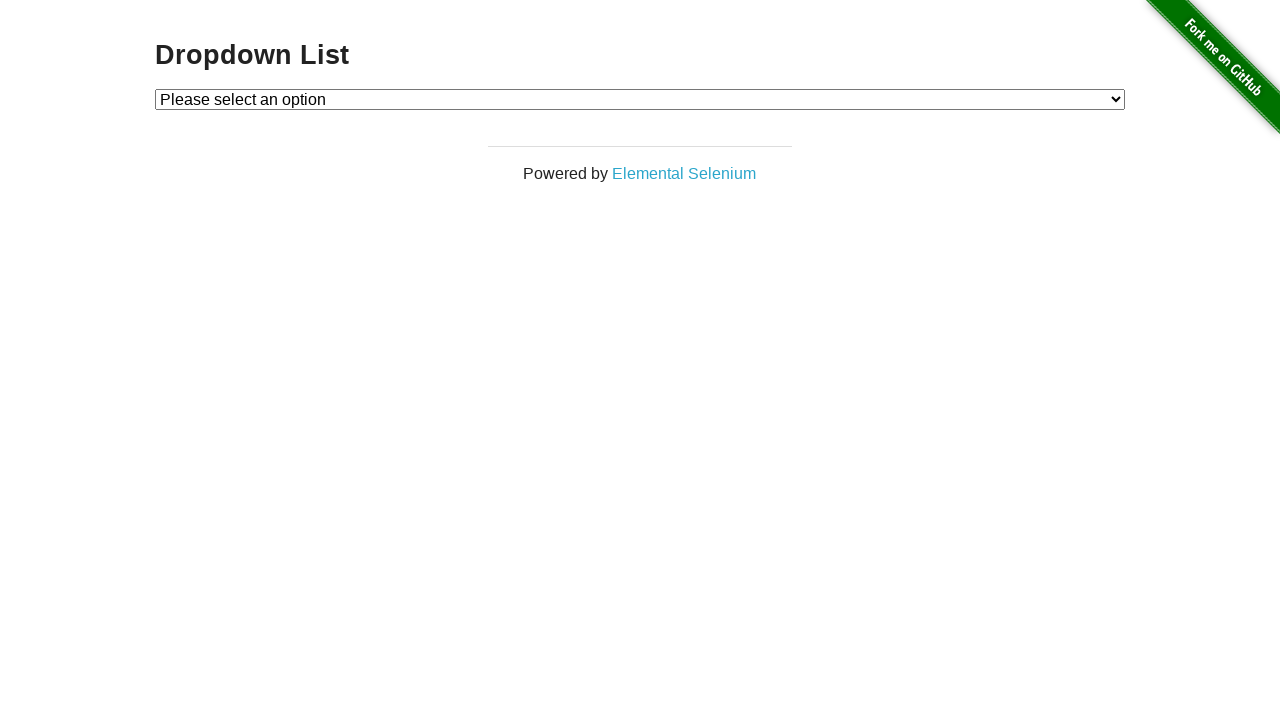

Dropdown selector loaded
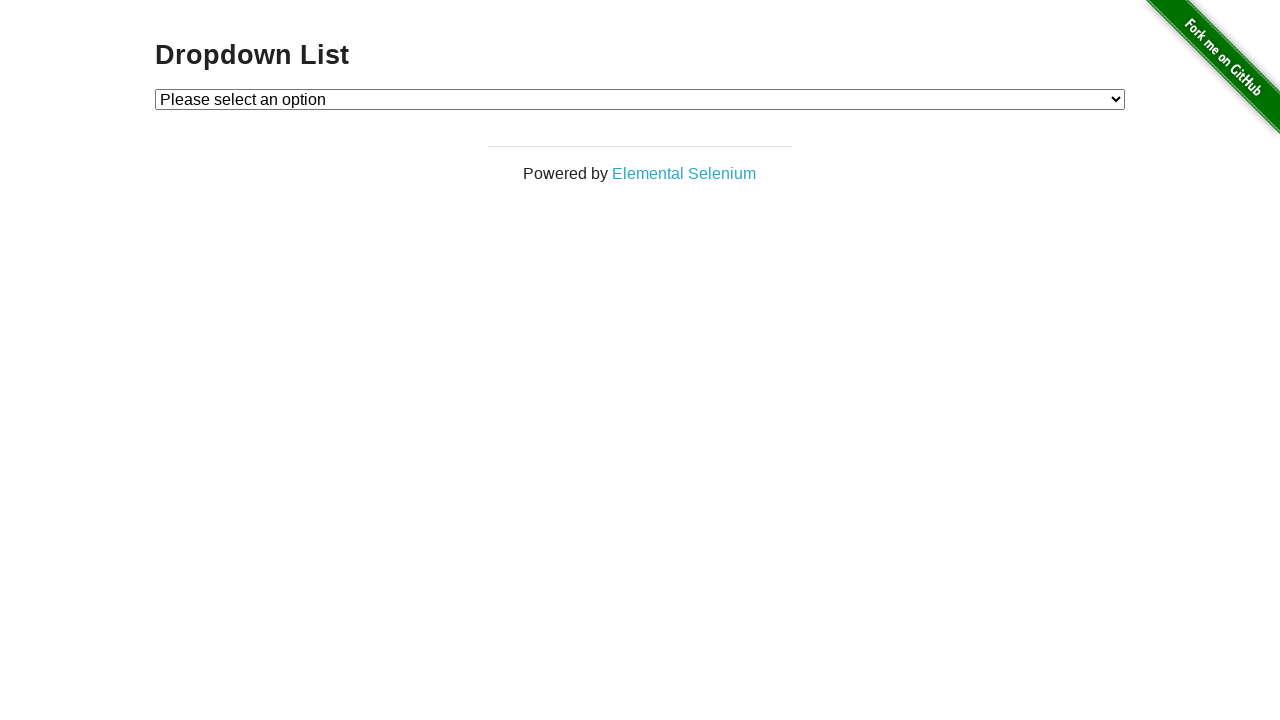

Located dropdown element
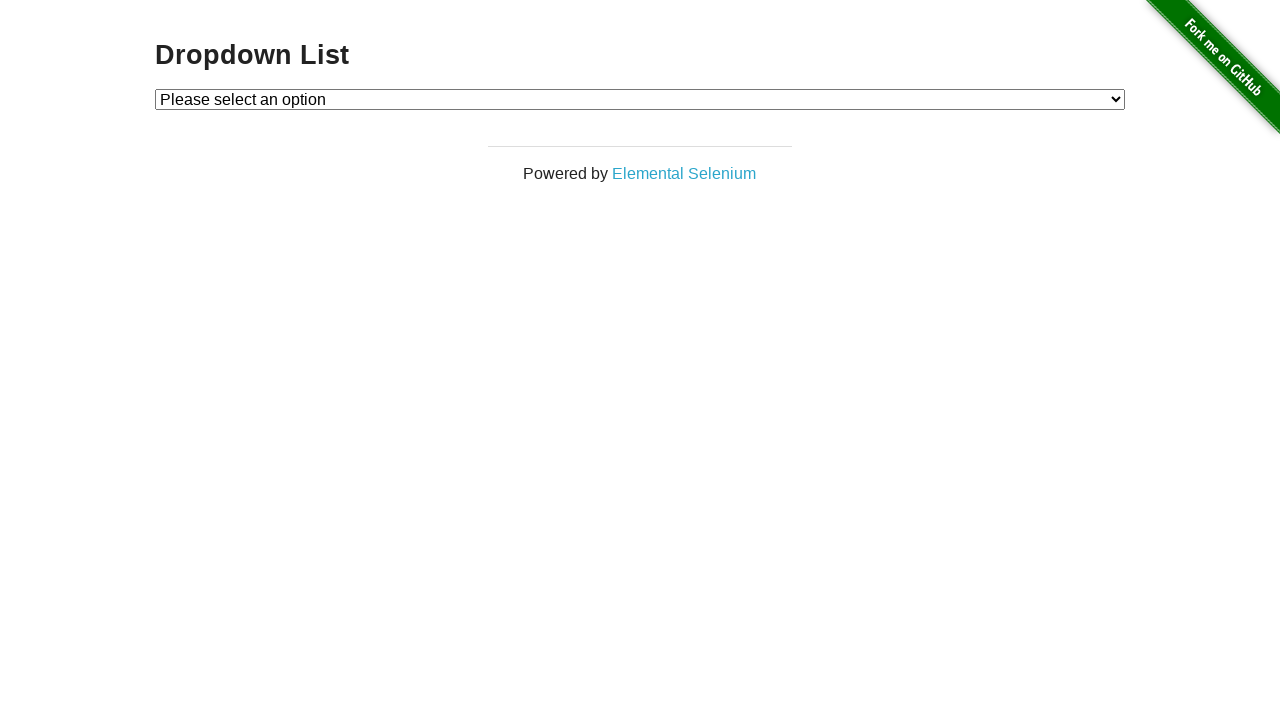

Retrieved default selected option text
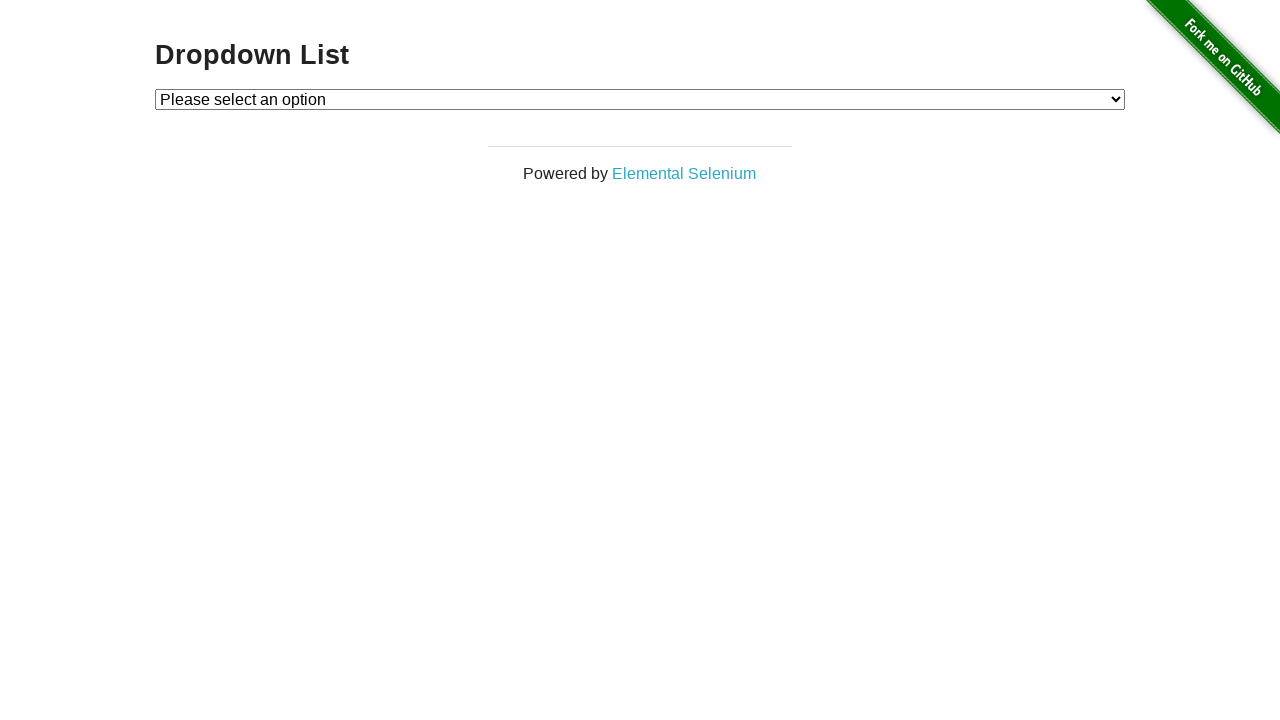

Verified default option is 'Please select an option'
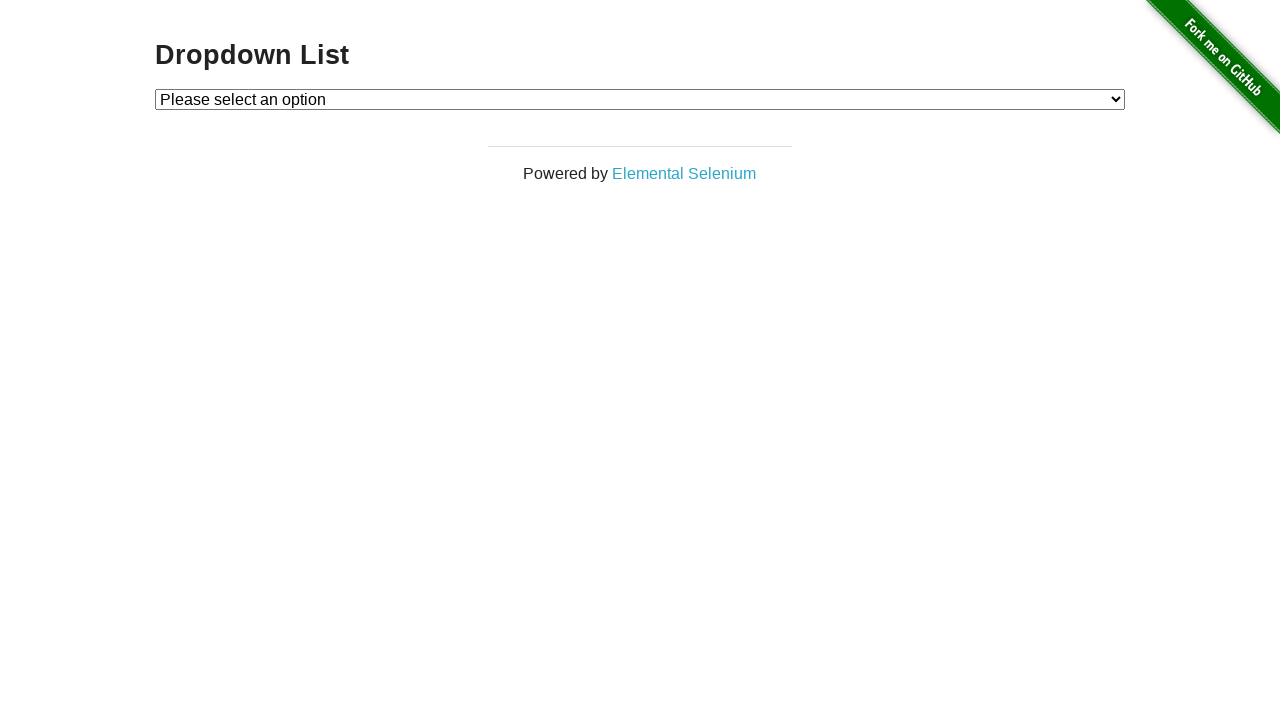

Selected 'Option 2' by visible text on select#dropdown
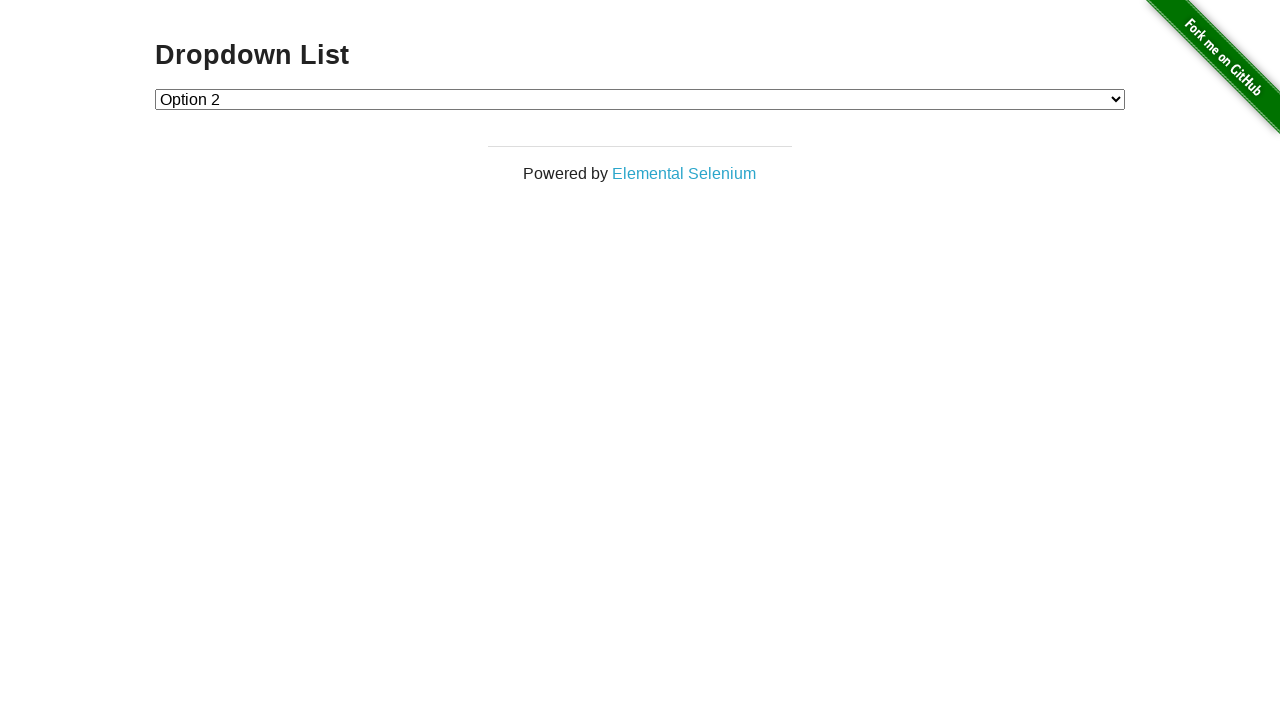

Selected option with value '1' on select#dropdown
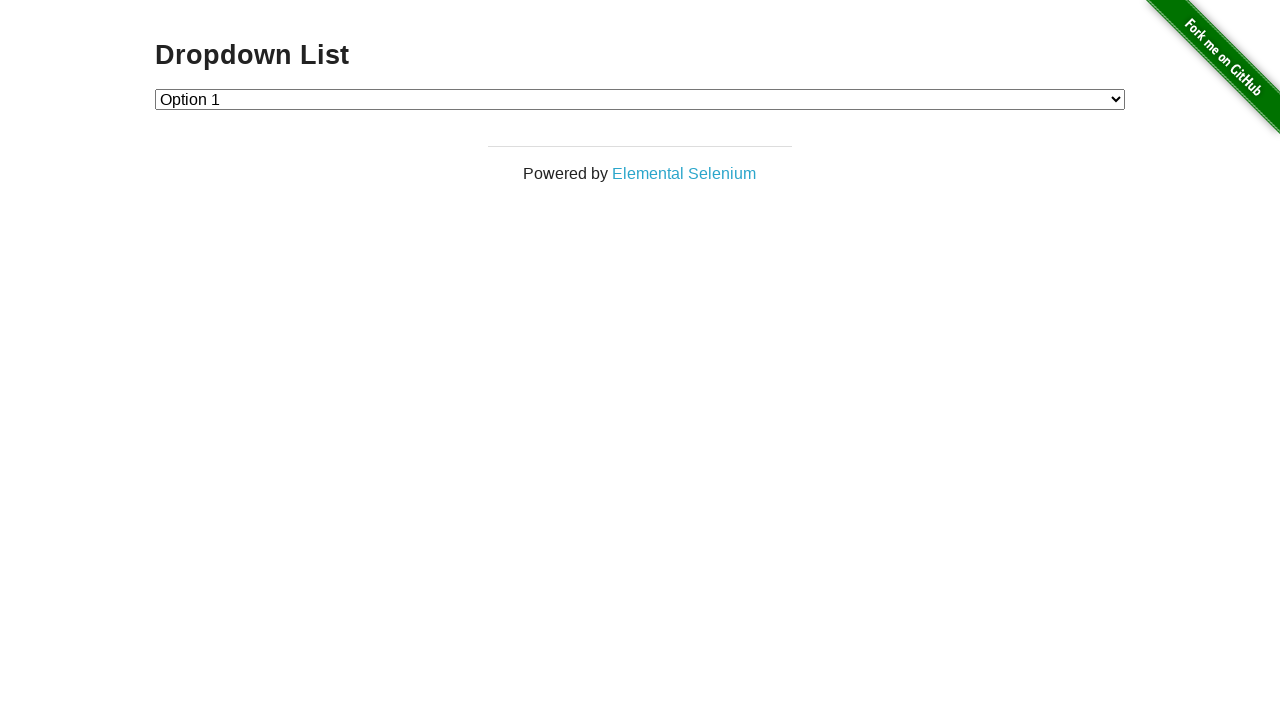

Selected option at index 2 ('Option 2') on select#dropdown
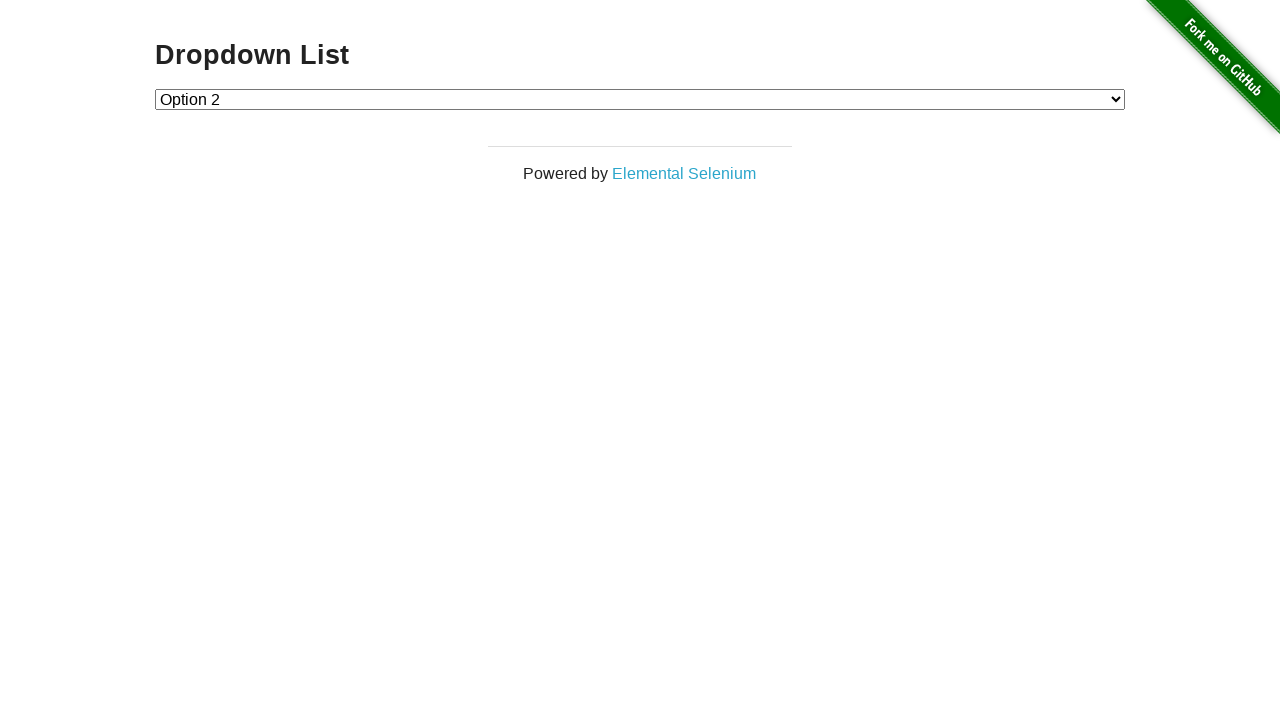

Retrieved all dropdown options
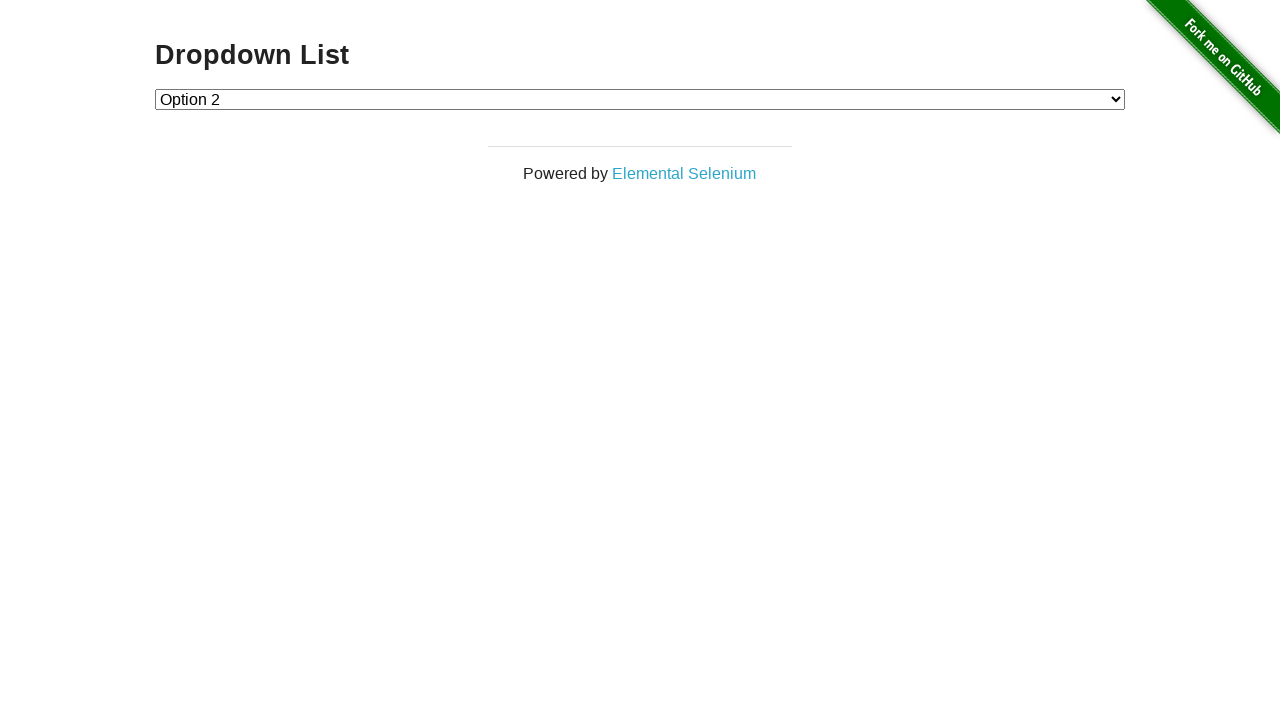

Verified all expected options are present in dropdown
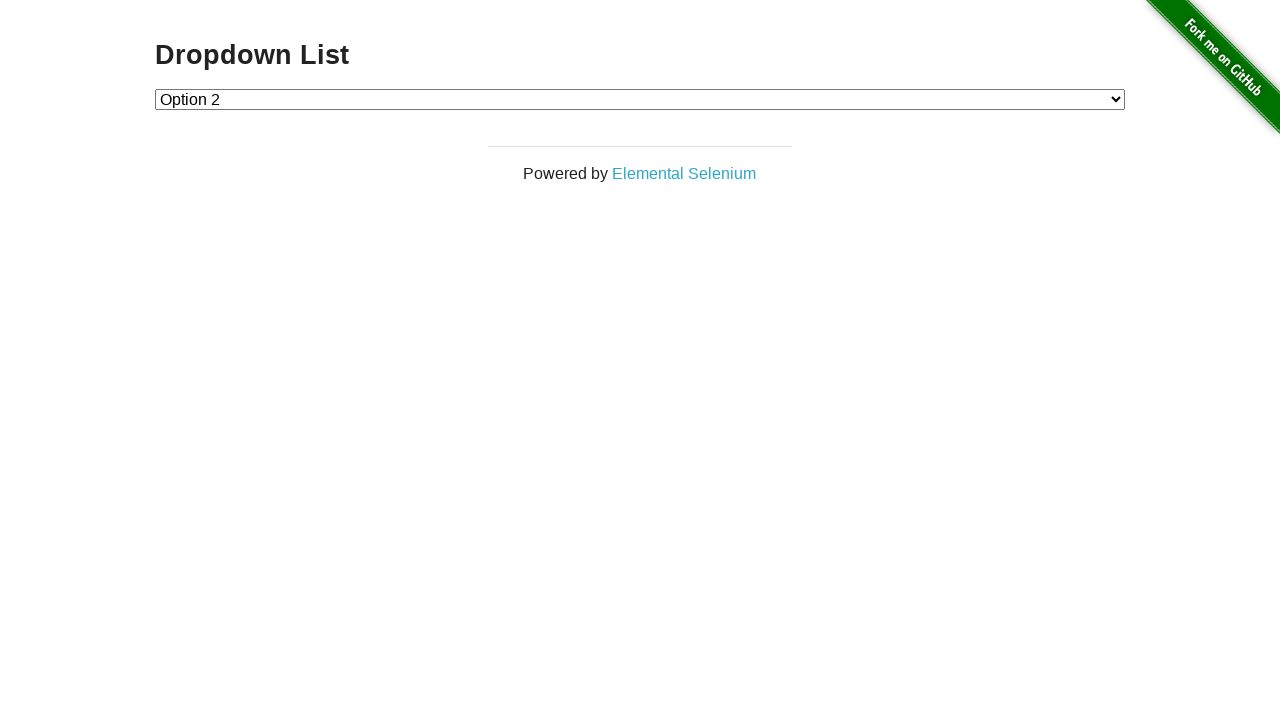

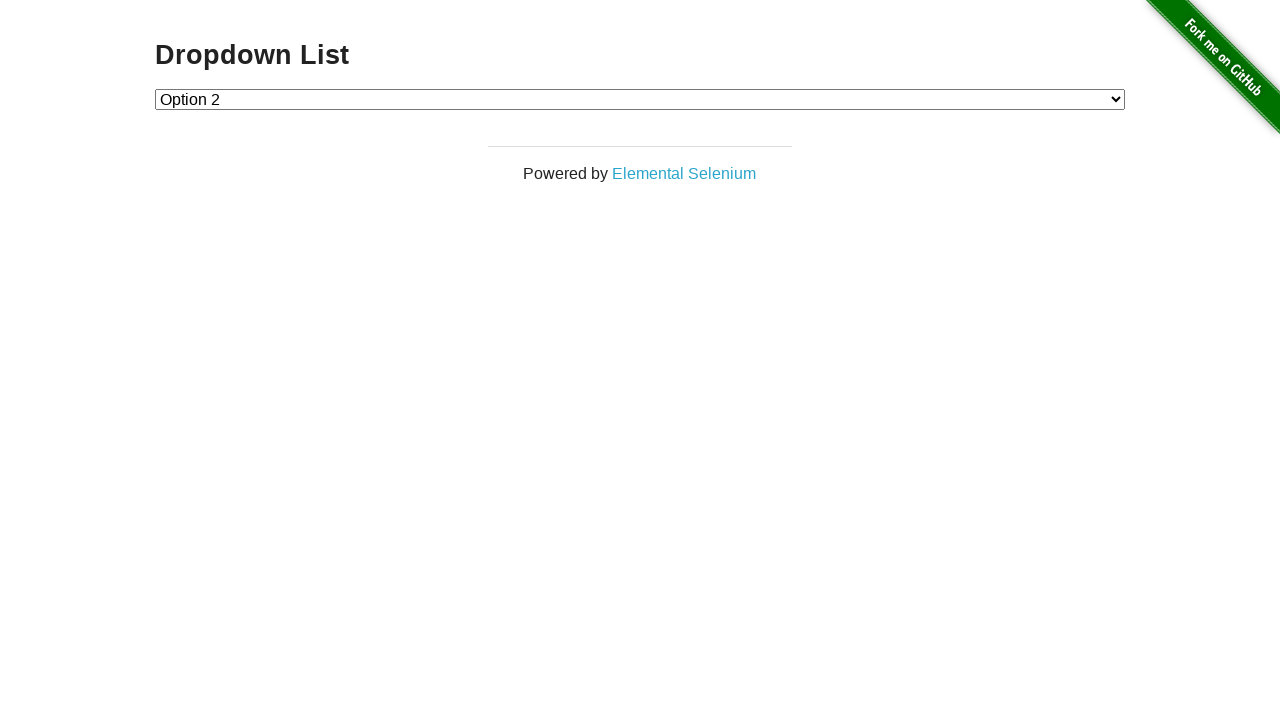